Tests product filtering functionality by clicking on Apple and Samsung brand filters and verifying the filtered product count changes

Starting URL: https://bstackdemo.com

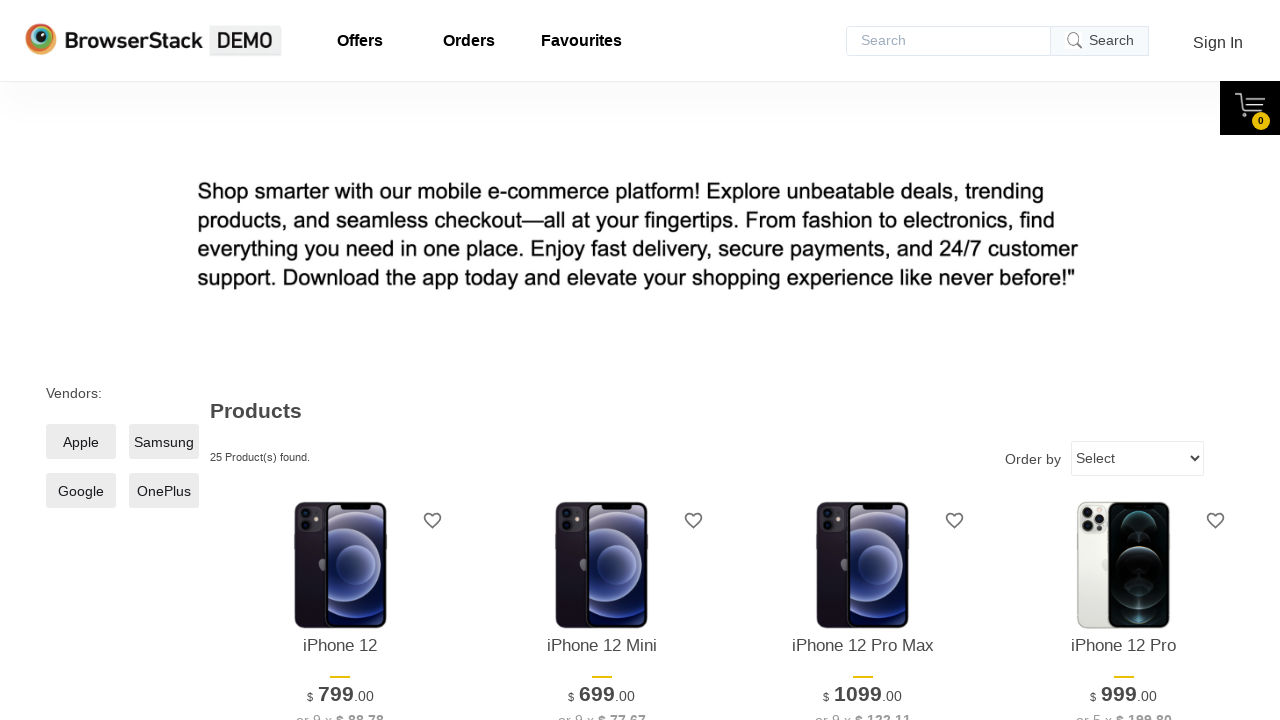

Waited for product titles to load on the page
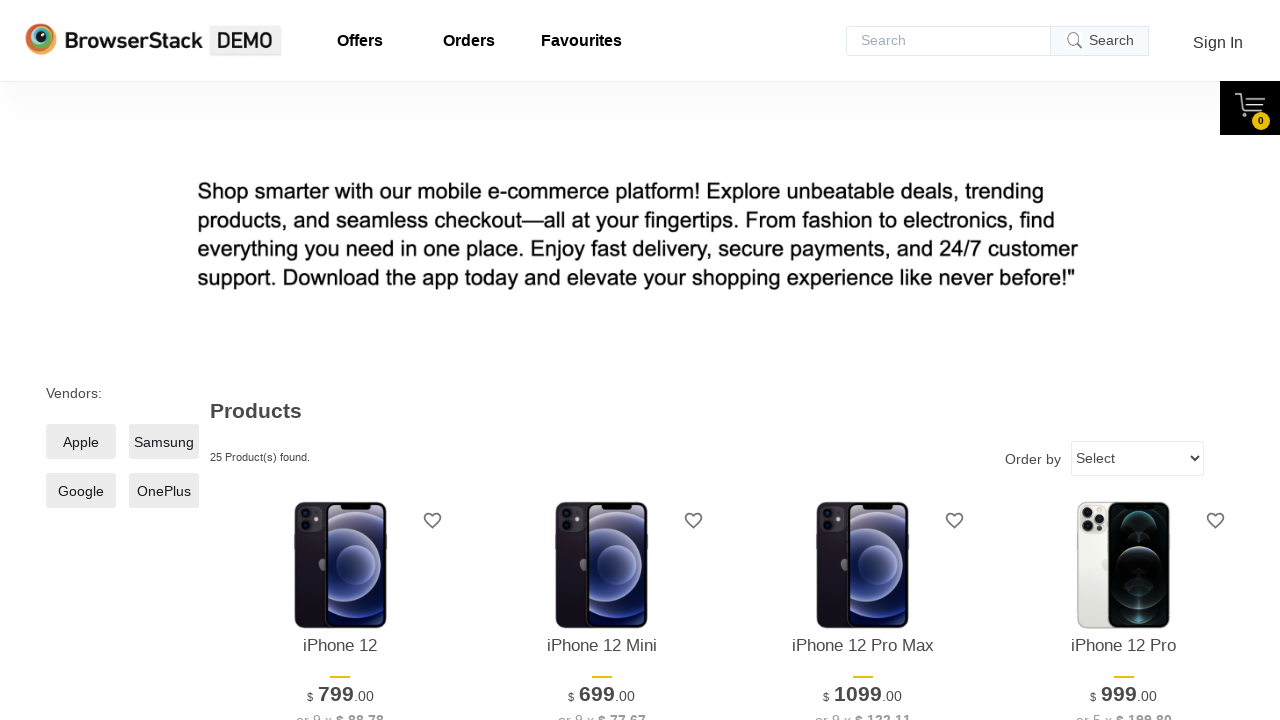

Clicked on Apple brand filter at (81, 442) on input[value='Apple'] + span
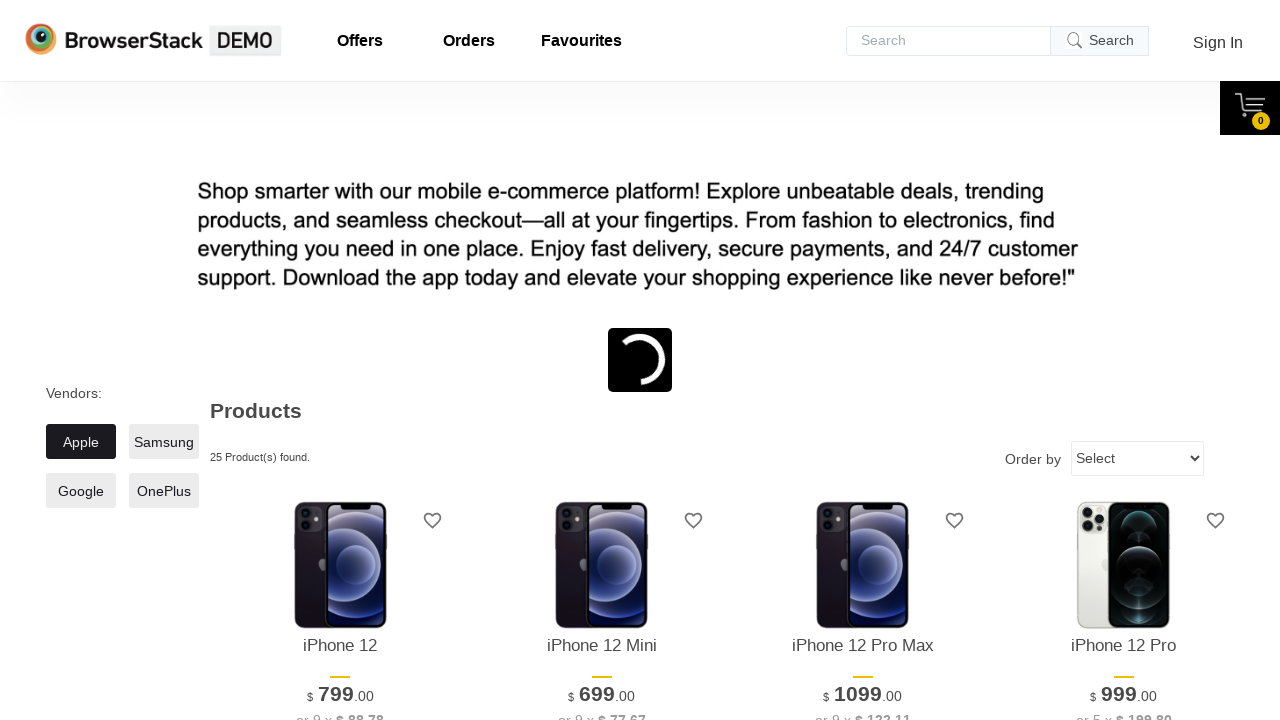

Clicked on Samsung brand filter at (164, 442) on input[value='Samsung'] + span
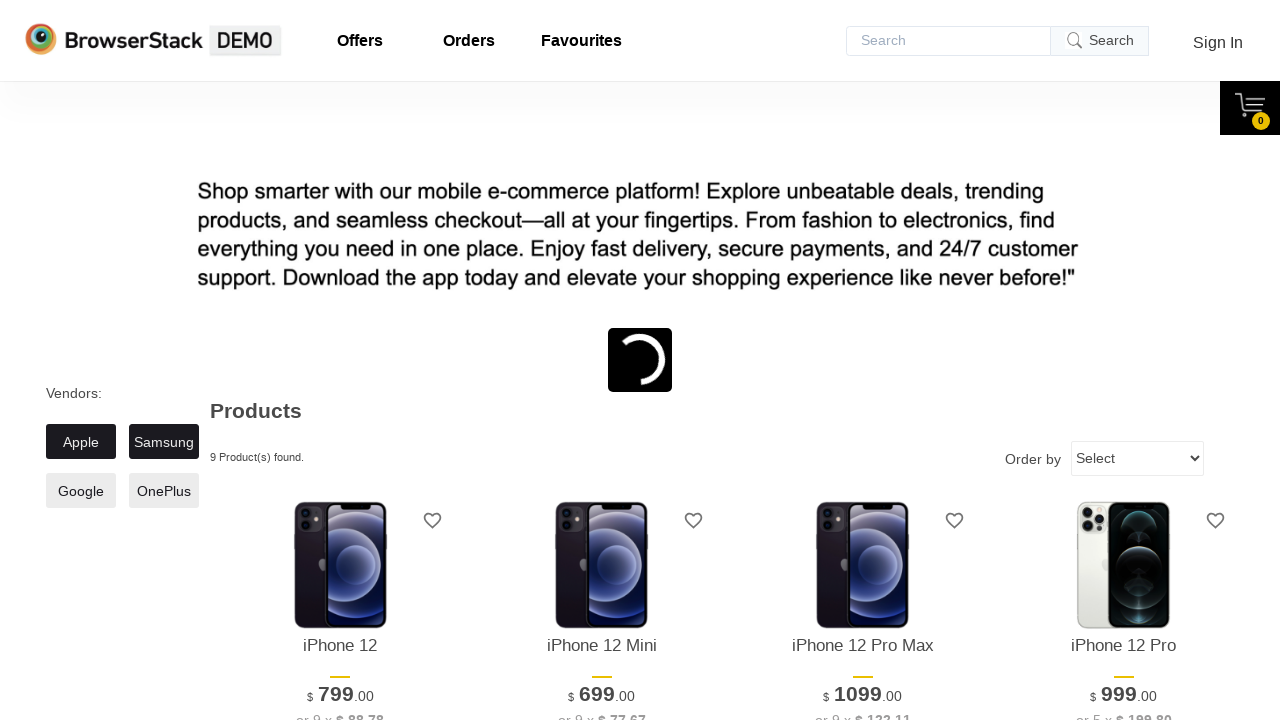

Waited for filtered product results to load
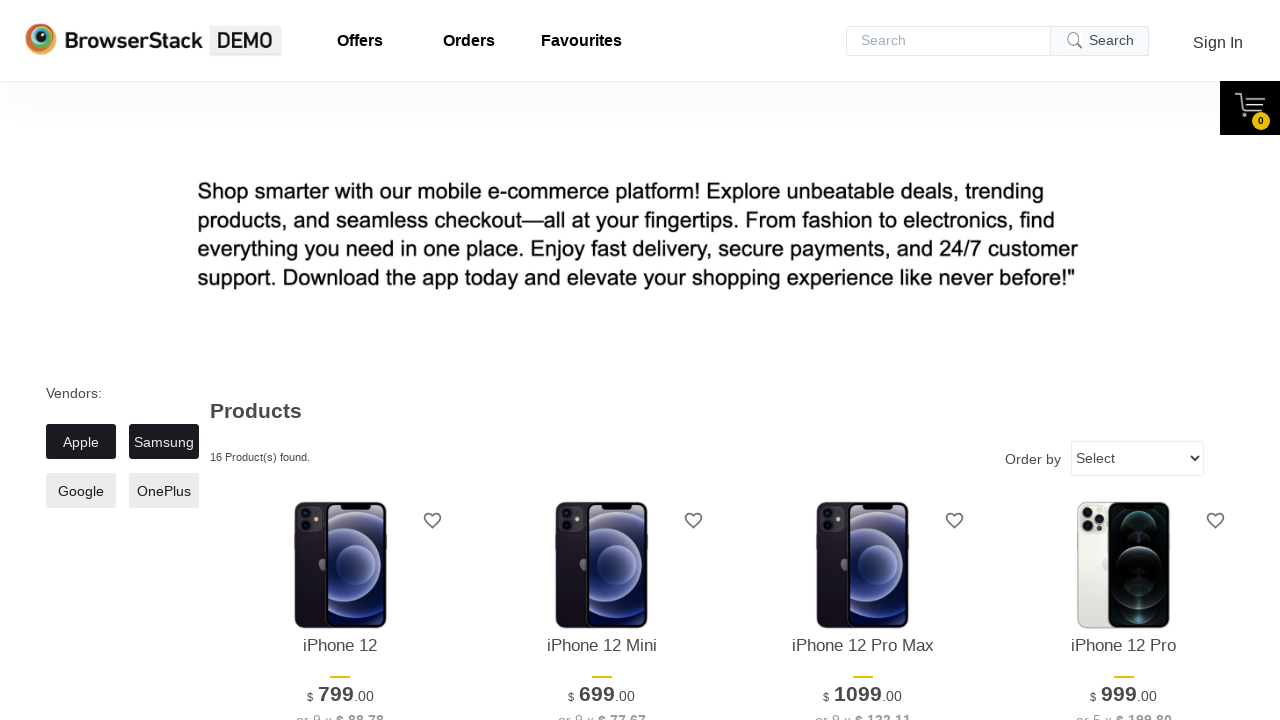

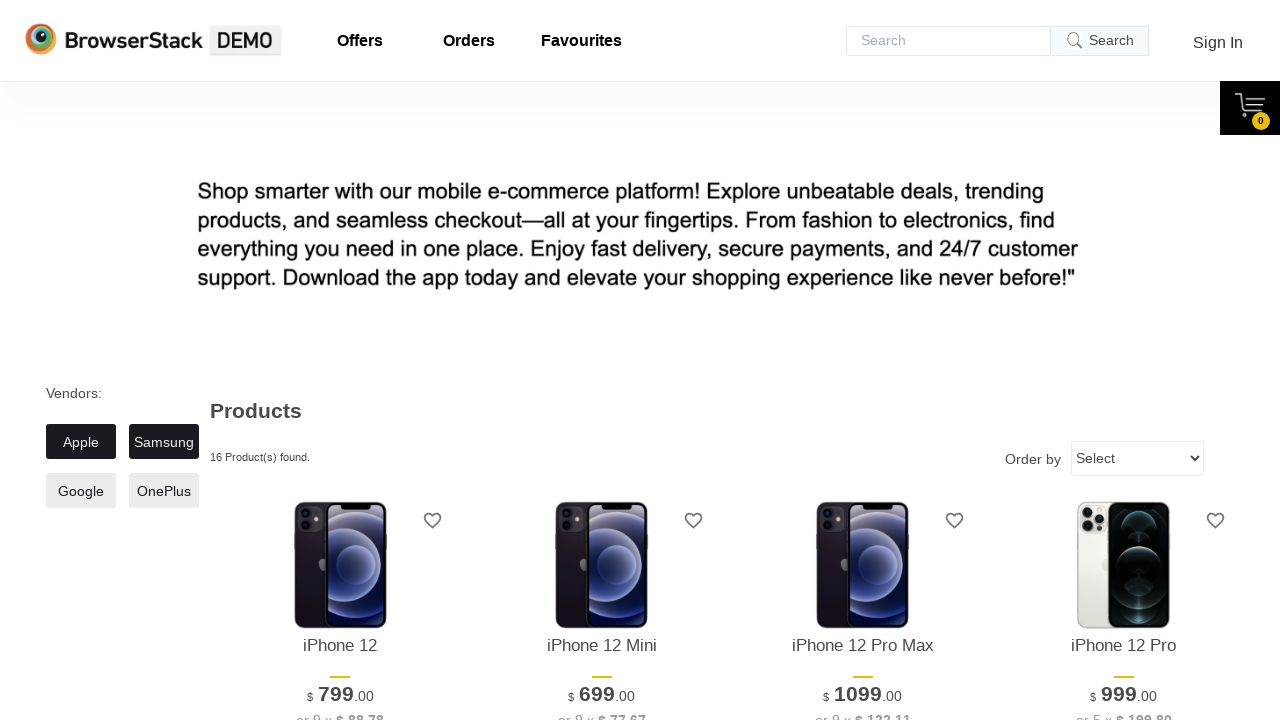